Navigates to Selenium's website, goes to the Downloads page, accesses previous releases, selects Selenium version 4.20.0, and clicks to download the selenium-server JAR file.

Starting URL: https://www.selenium.dev/

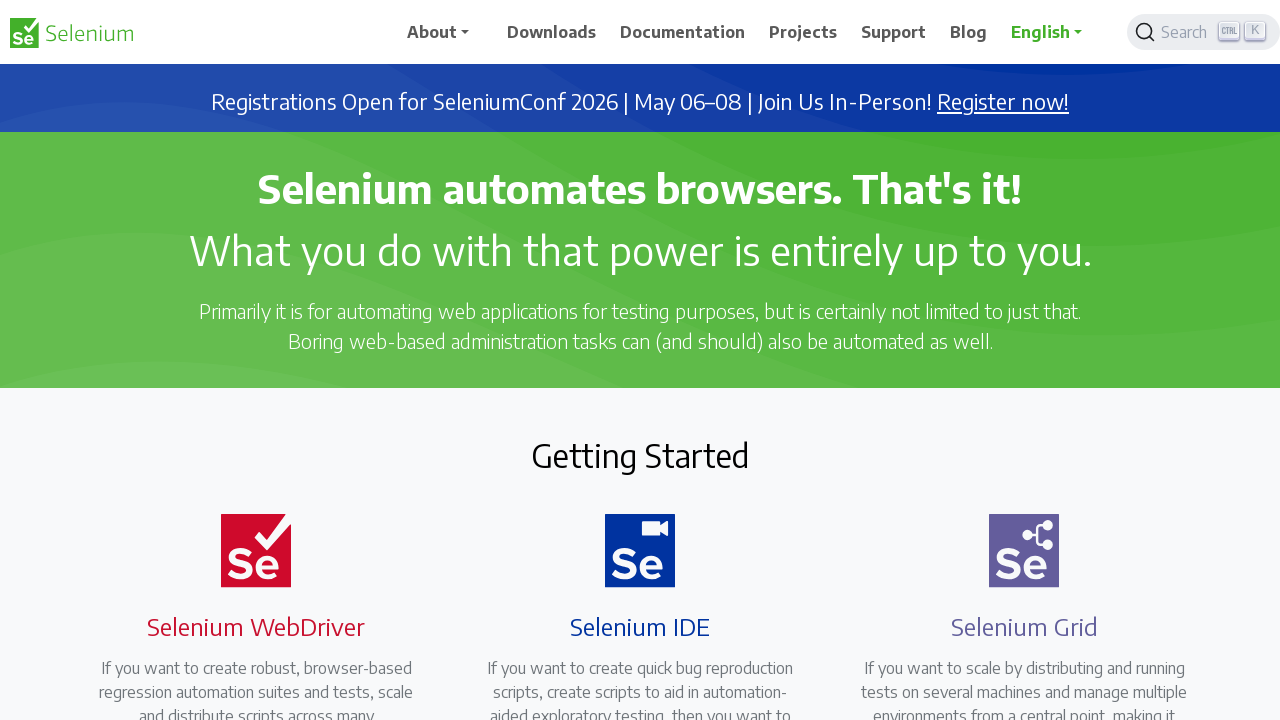

Clicked on Downloads link in navigation at (552, 32) on text=Downloads
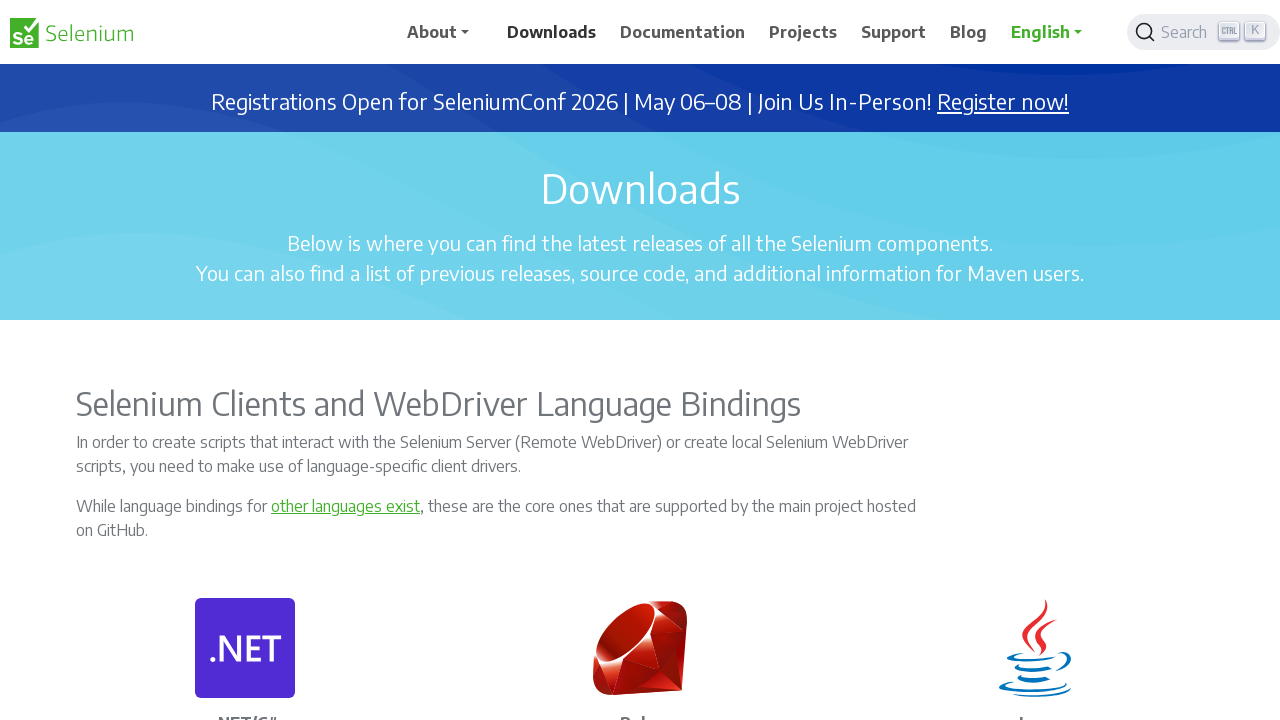

Downloads page loaded
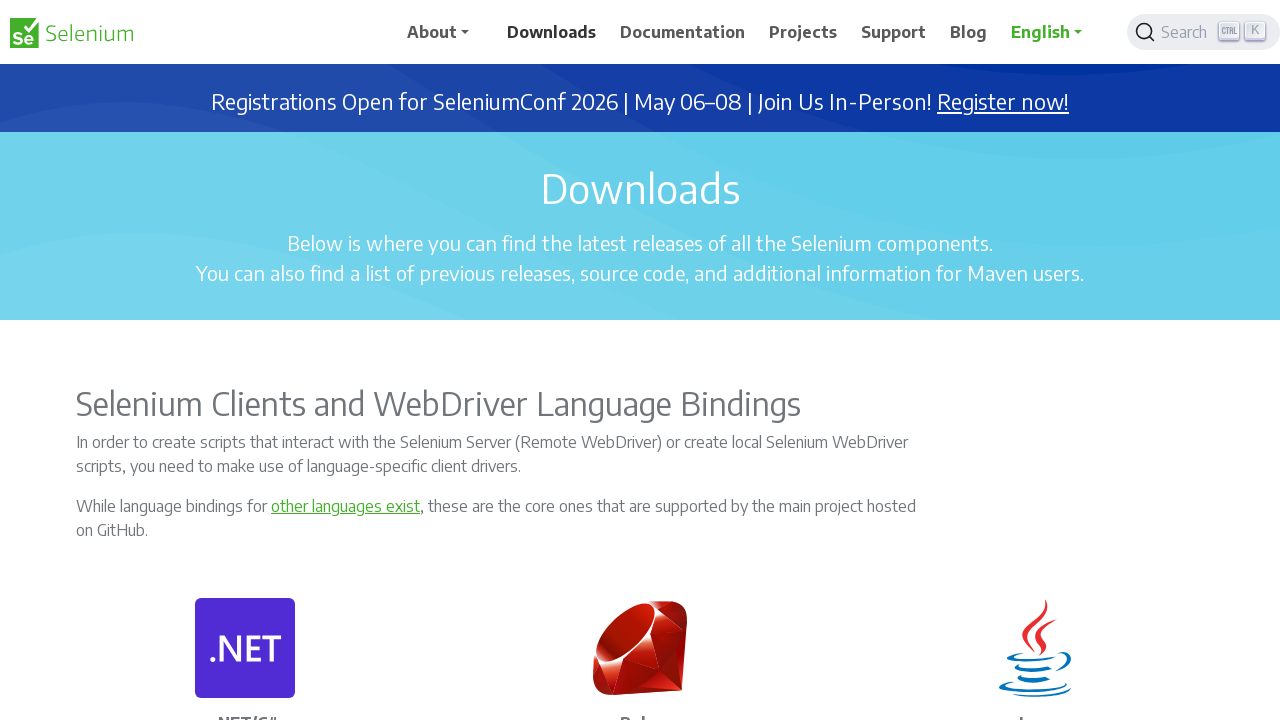

Located previous releases link
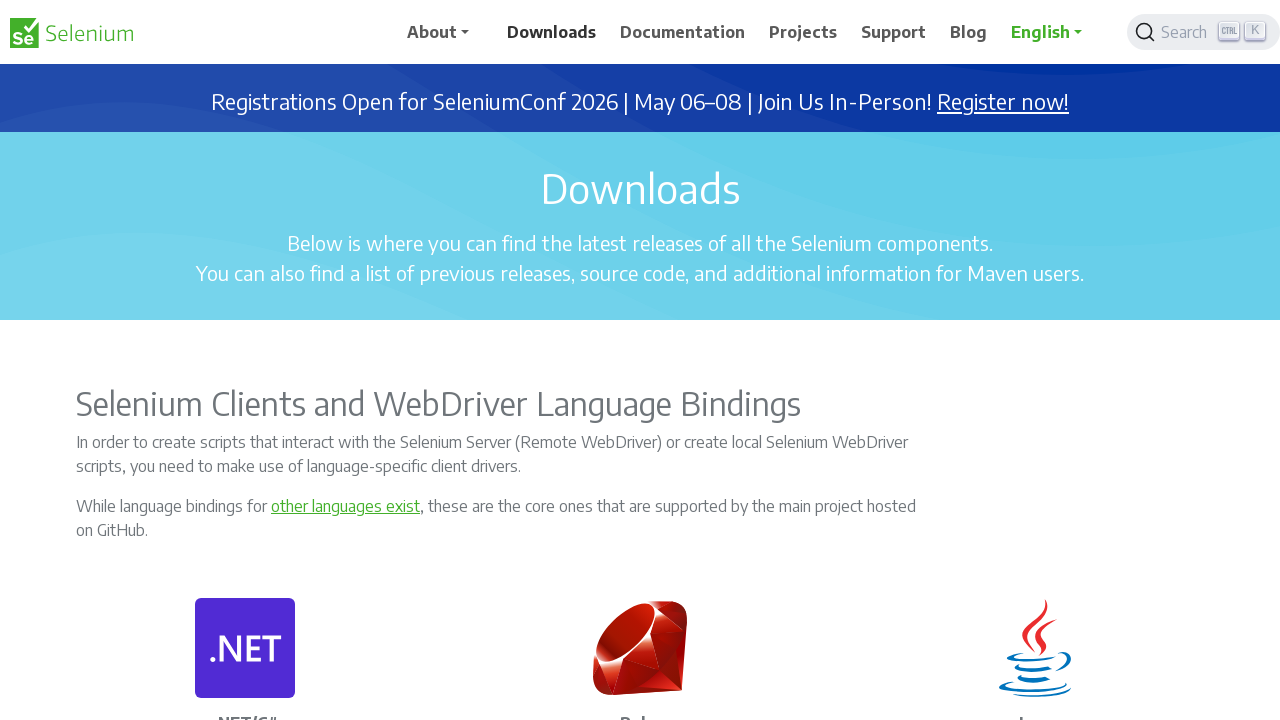

Scrolled releases link into view
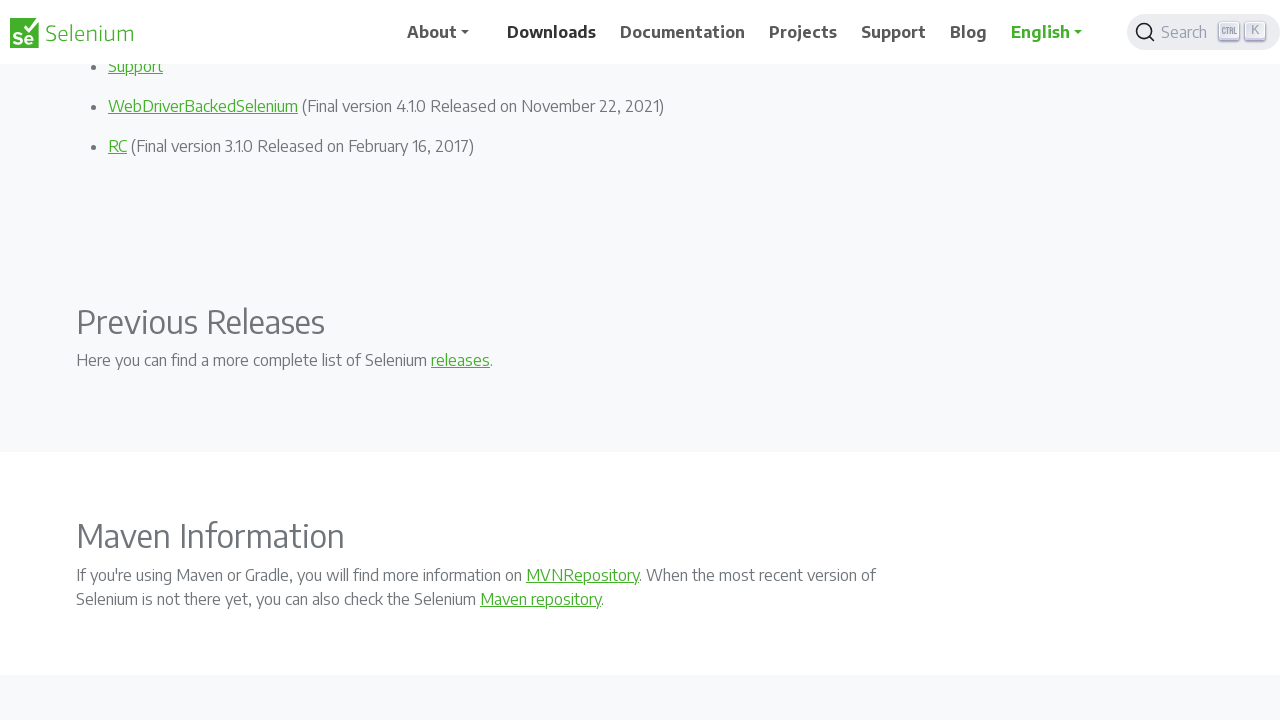

Clicked on previous releases link at (460, 360) on a:has-text('releases') >> nth=0
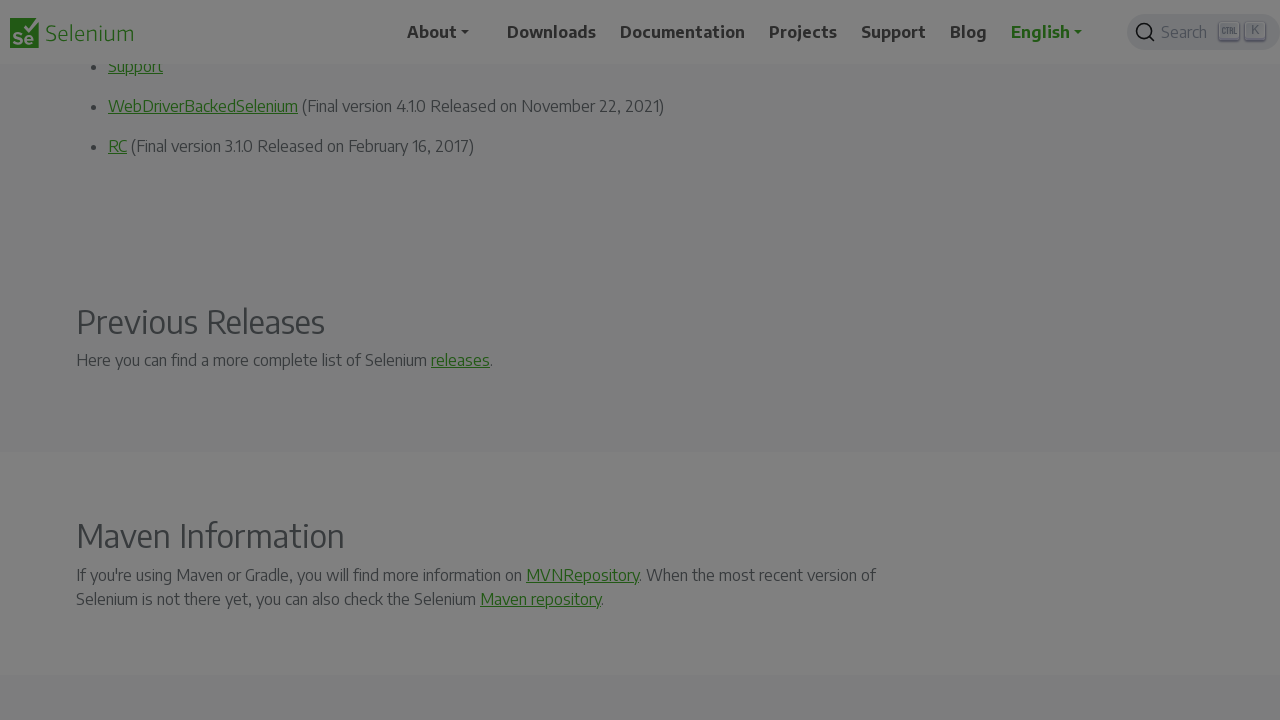

Releases page loaded
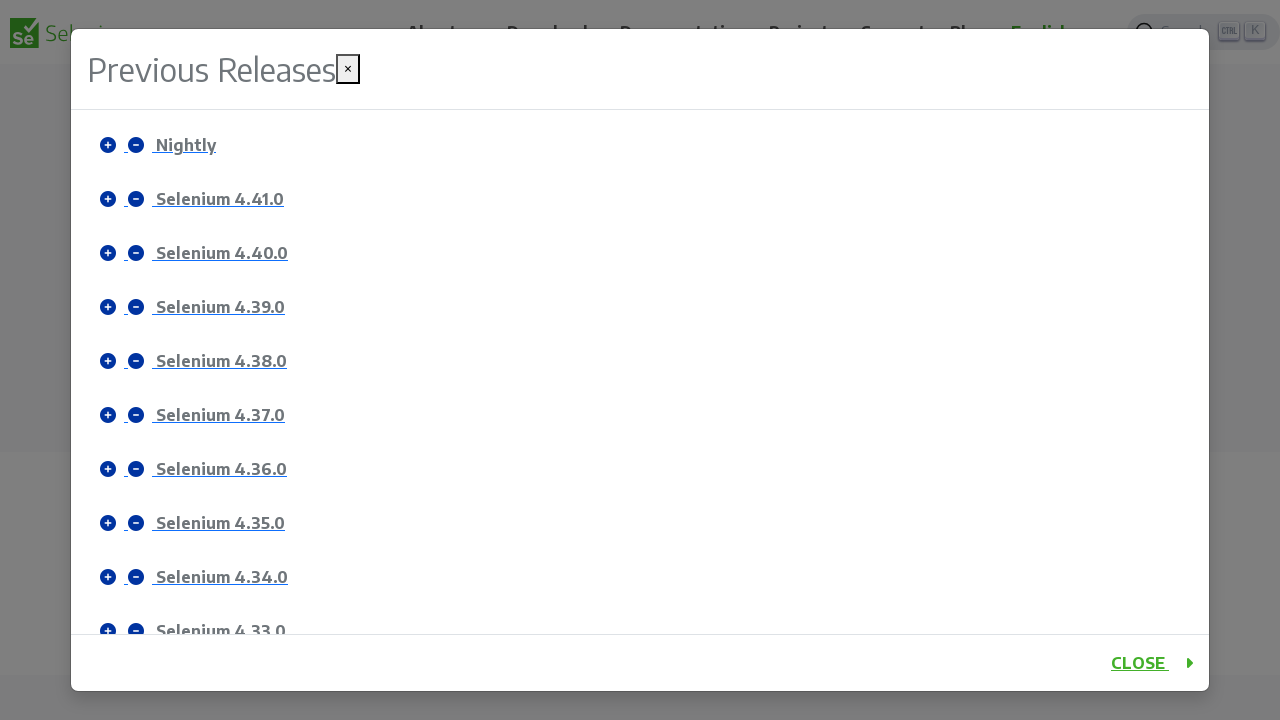

Clicked on Selenium version 4.20.0 at (221, 372) on text=Selenium 4.20.0
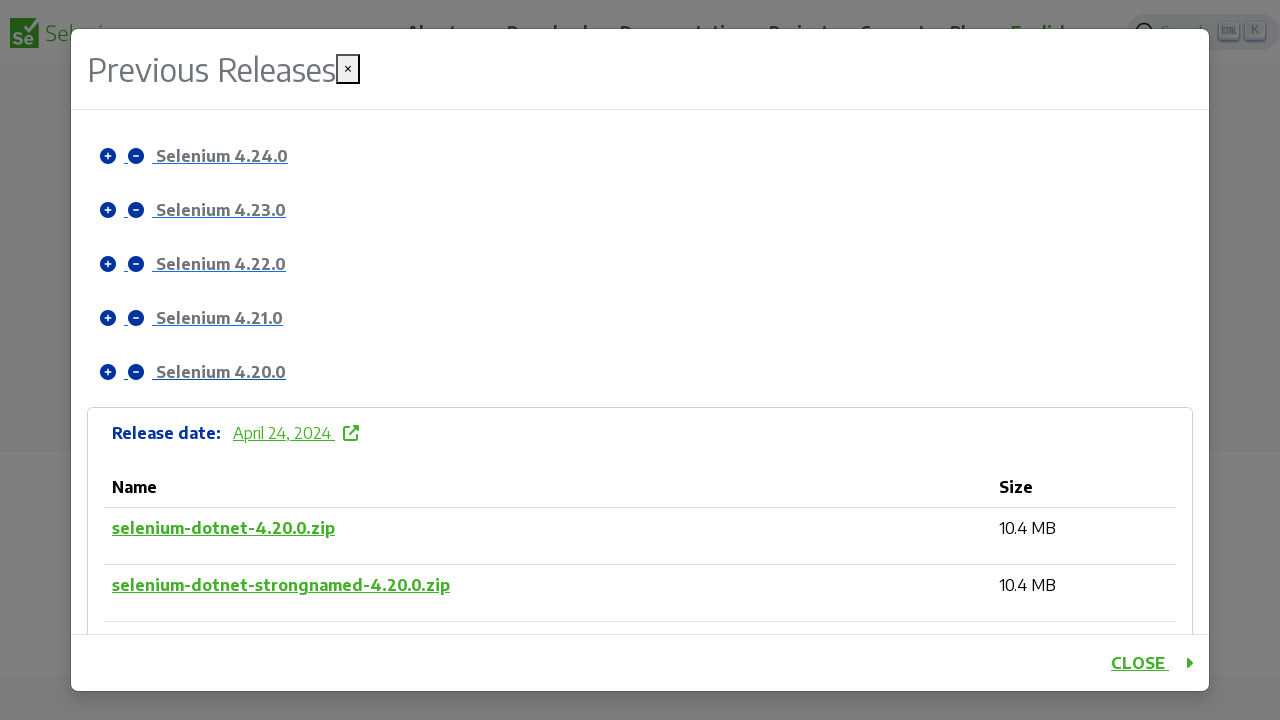

Waited for version details to expand
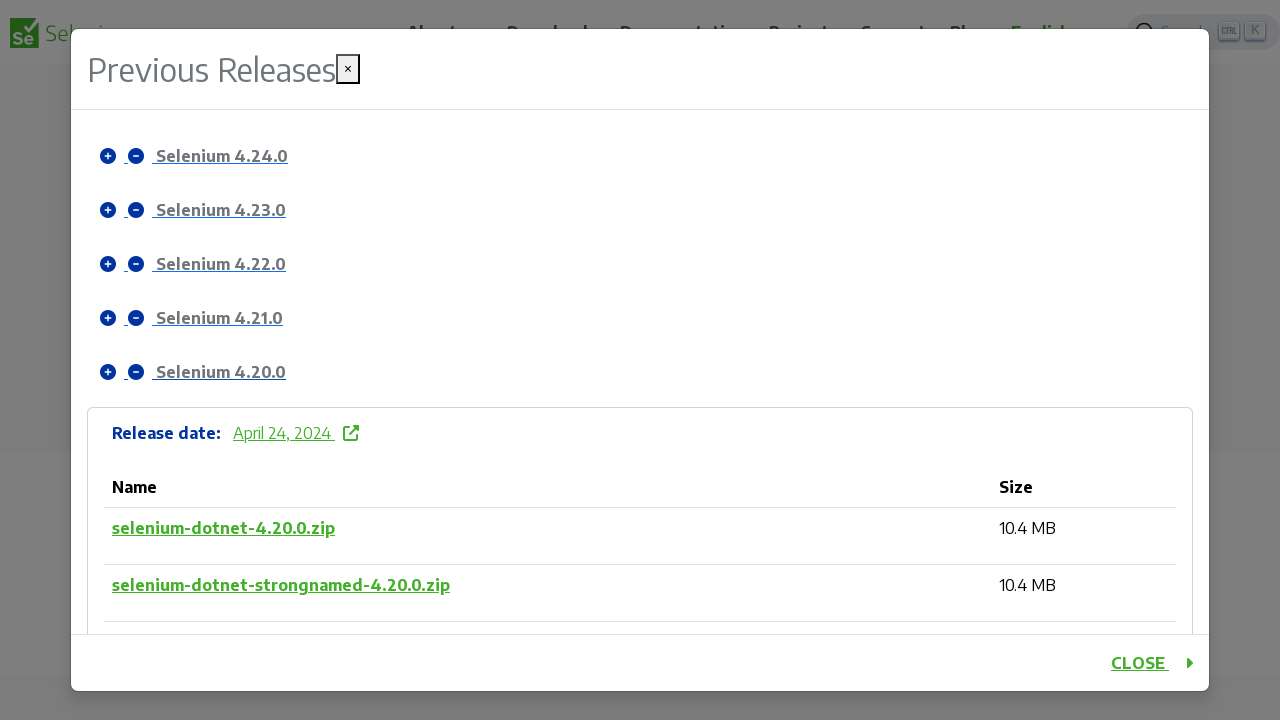

Located selenium-server-4.20.0.jar download link
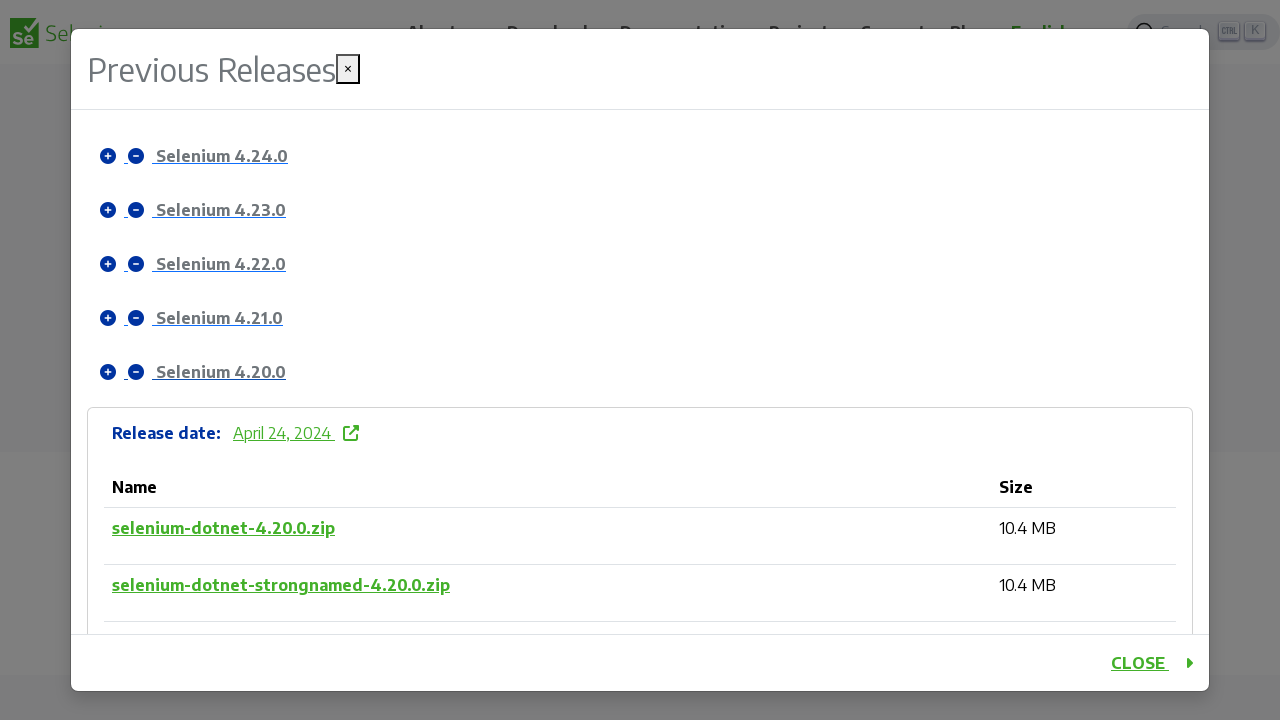

Scrolled JAR download link into view
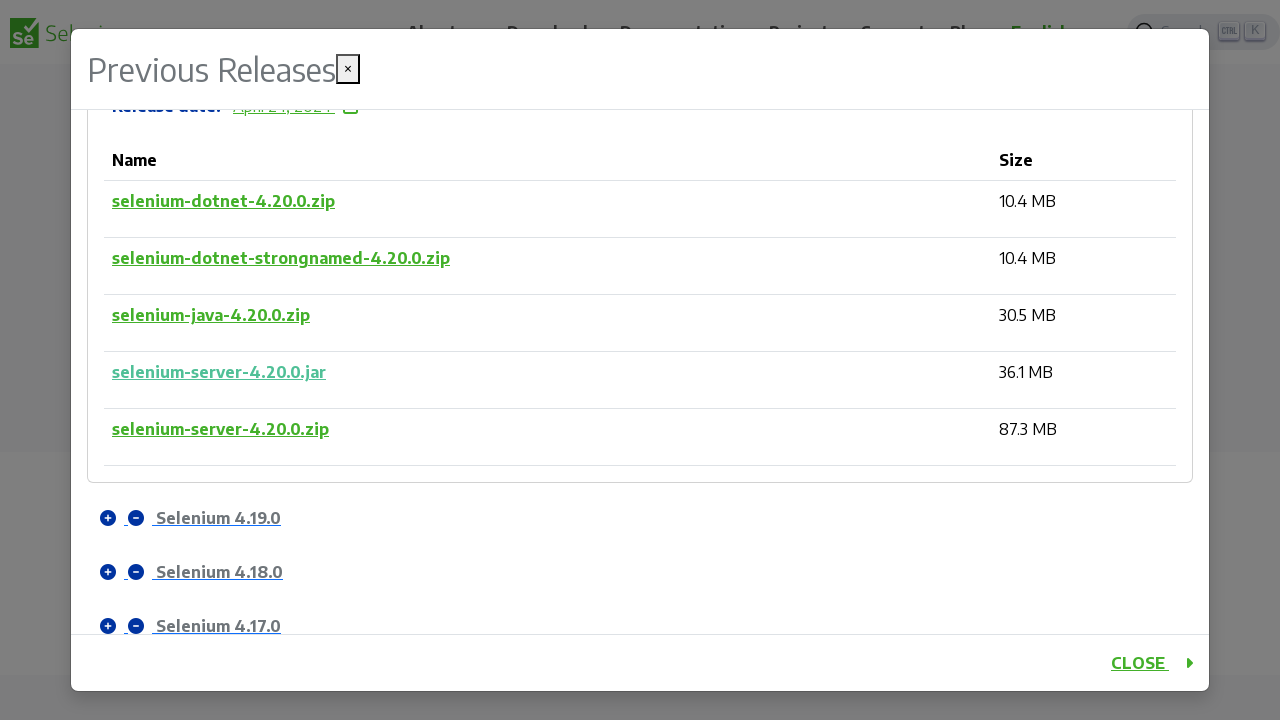

Clicked to download selenium-server-4.20.0.jar file at (219, 372) on a:has-text('selenium-server-4.20.0.jar')
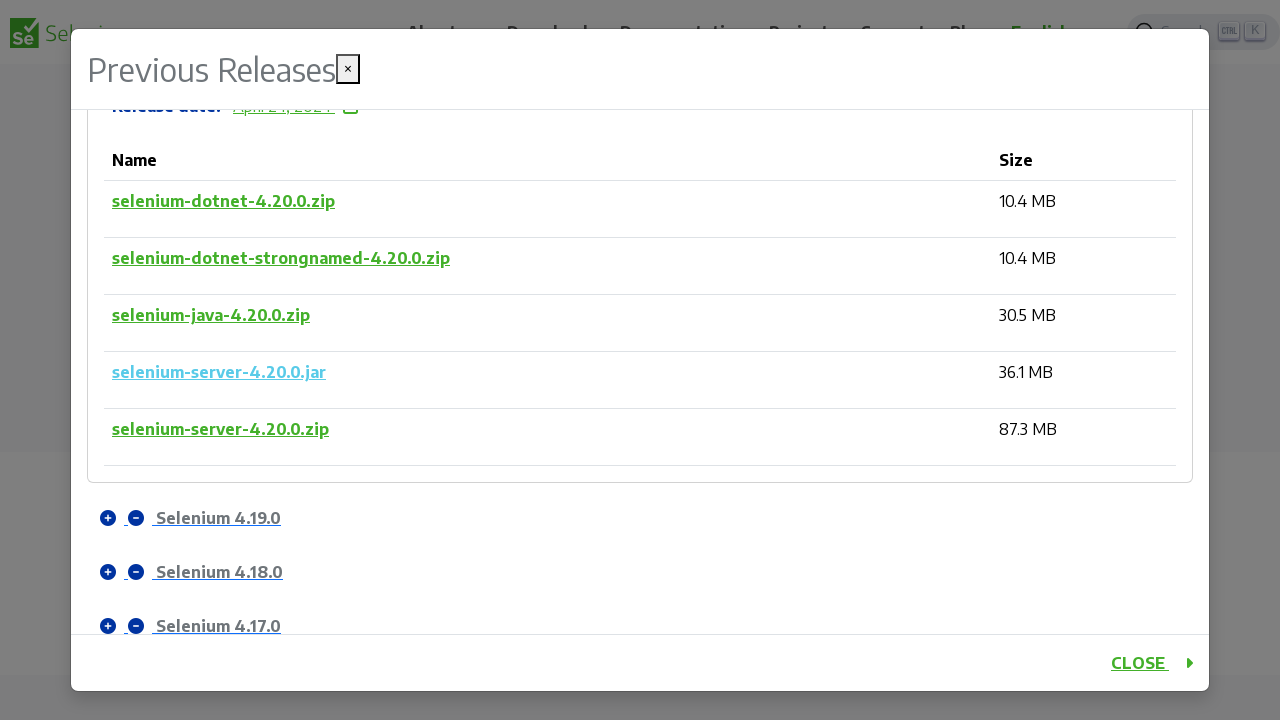

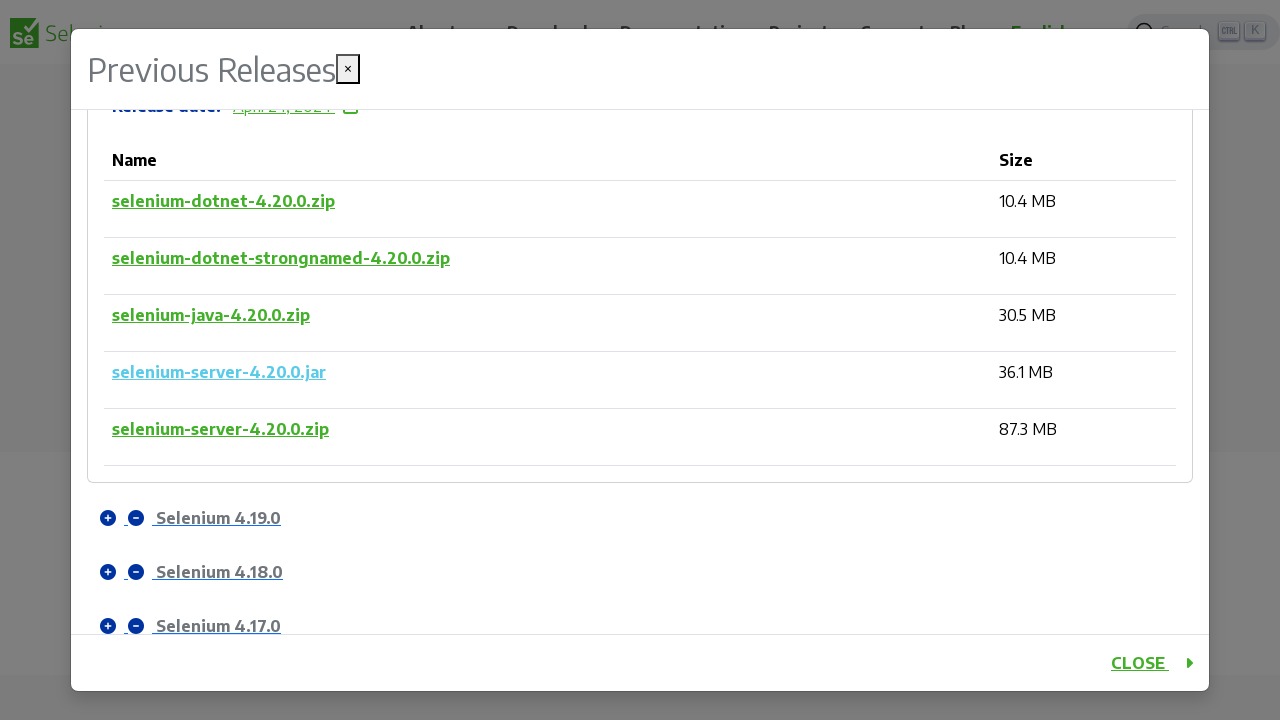